Tests navigation within the same browser window by clicking through Electronics category, selecting the first product, and then clicking on the Account link to verify URL changes while staying in the same window.

Starting URL: https://www.testotomasyonu.com

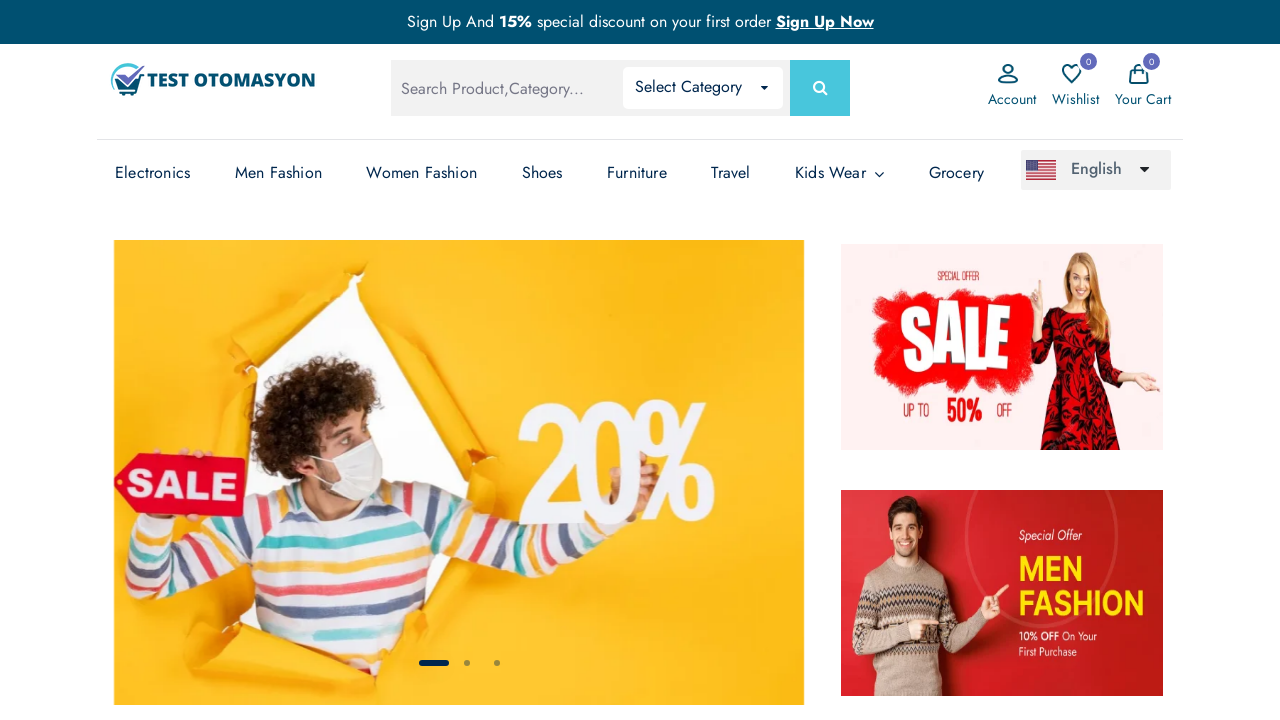

Clicked on Electronics category link at (153, 173) on (//*[@class='has-sub'])[1]
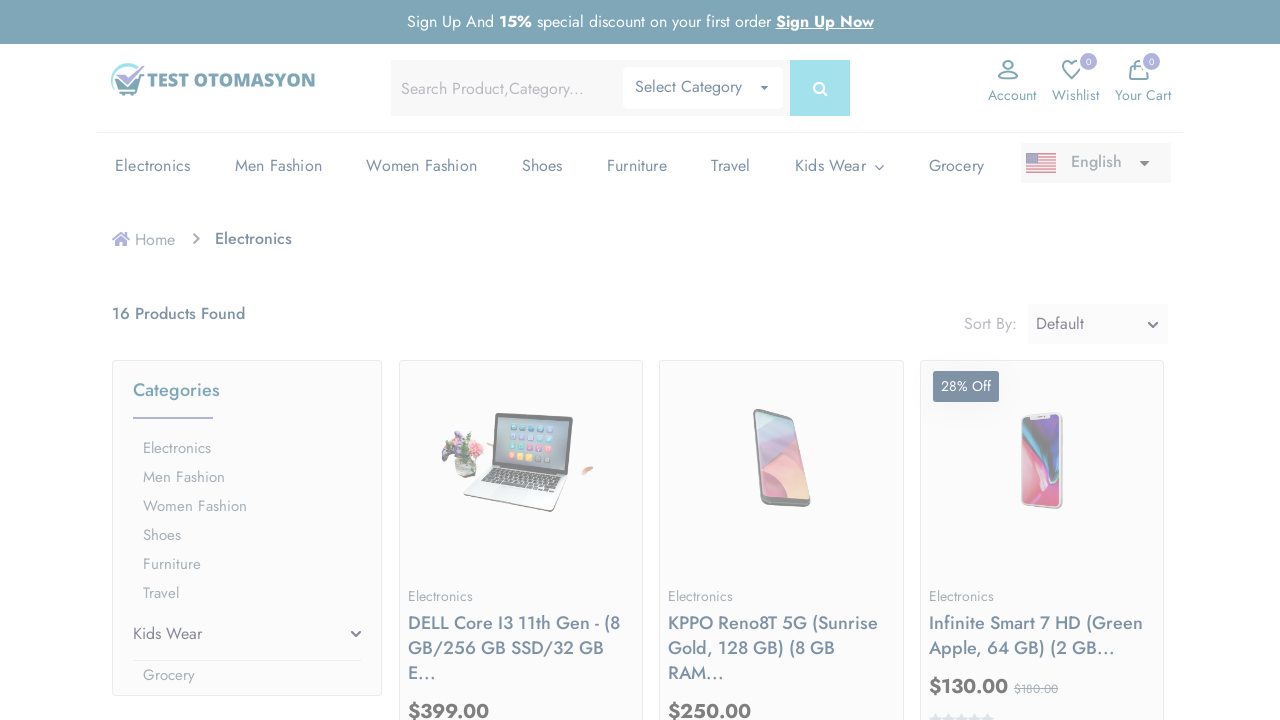

First product loaded on the page
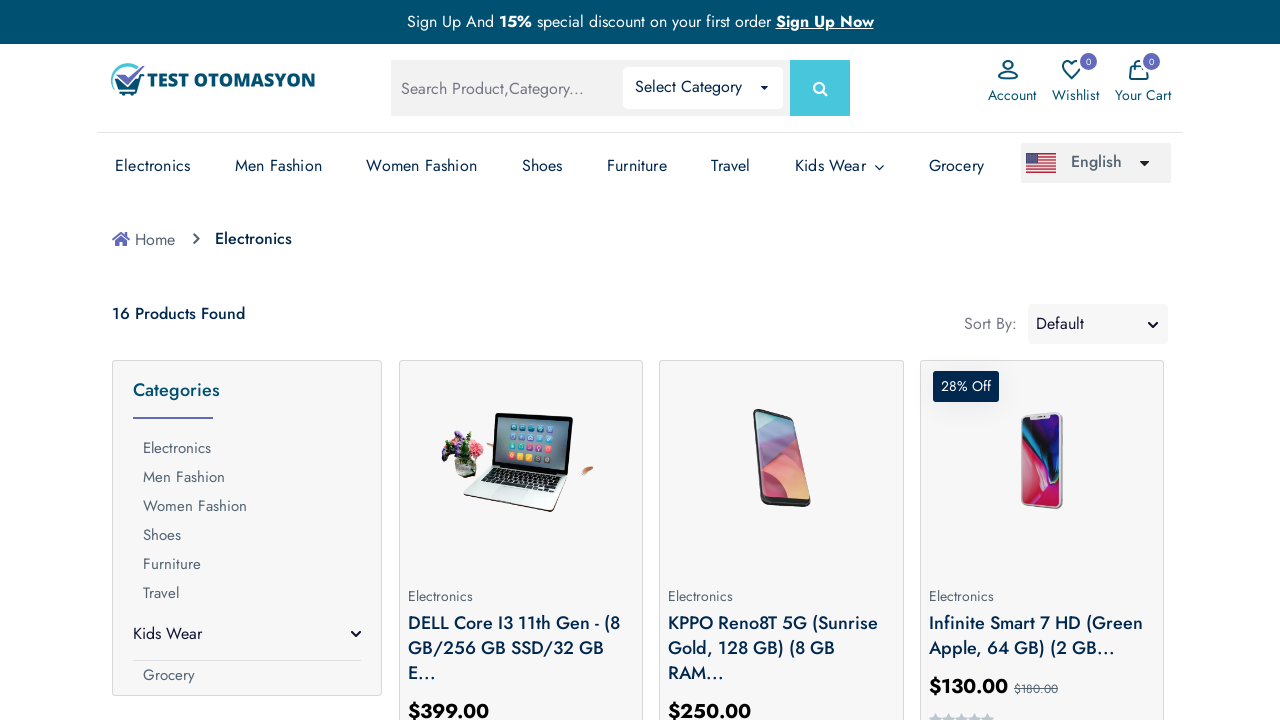

Clicked on the first product to open product details at (521, 520) on (//*[@class='product-box mb-2 pb-1'])[1]
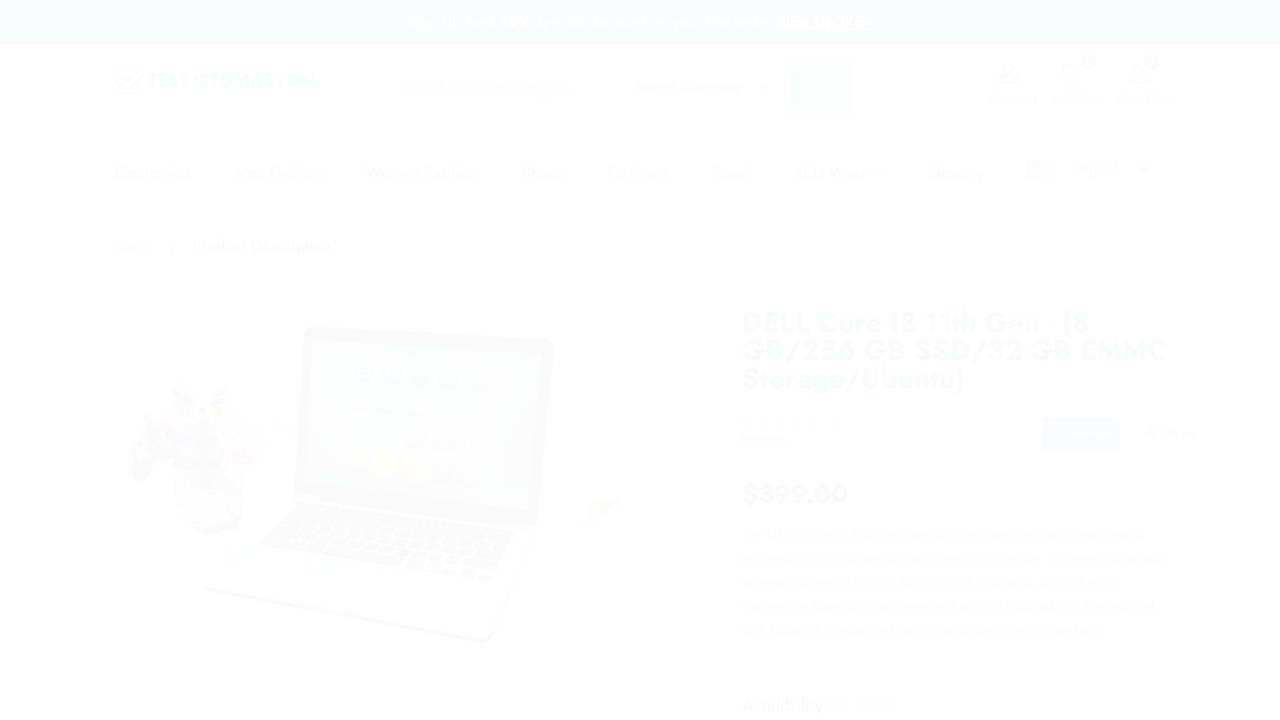

Account link appeared on product page
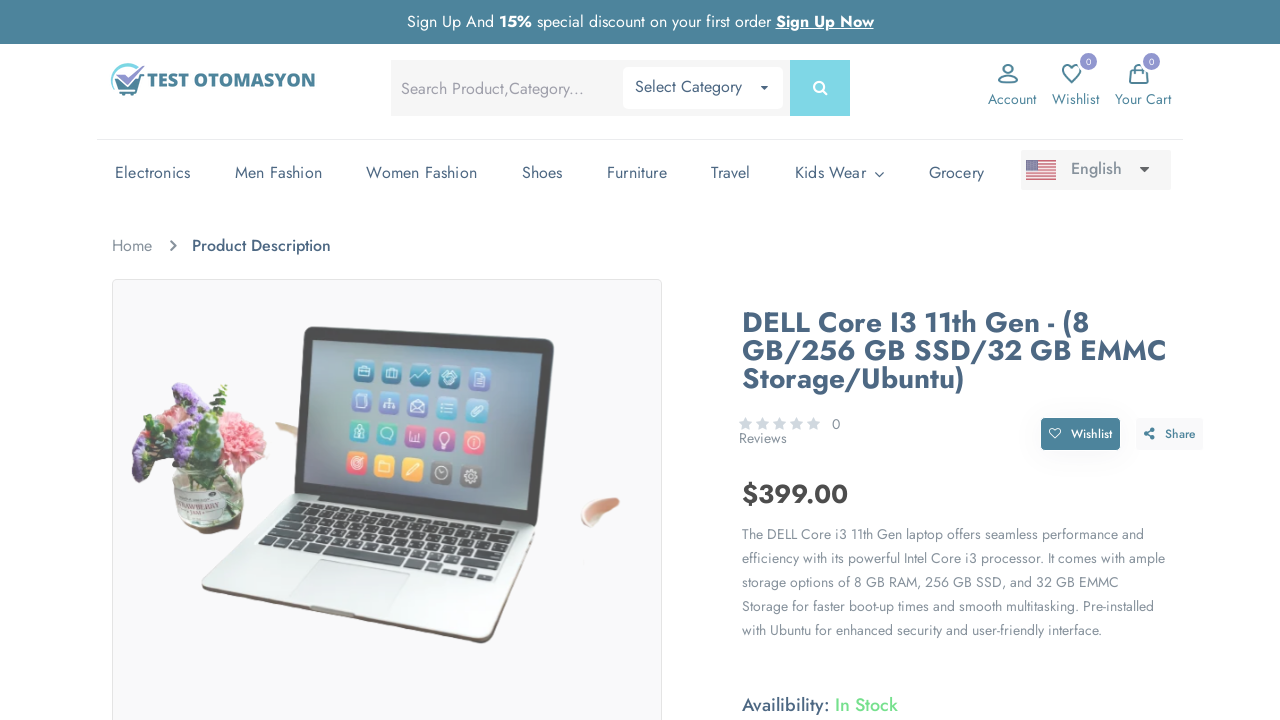

Clicked on Account link to navigate to account page at (1012, 99) on xpath=//*[text()='Account']
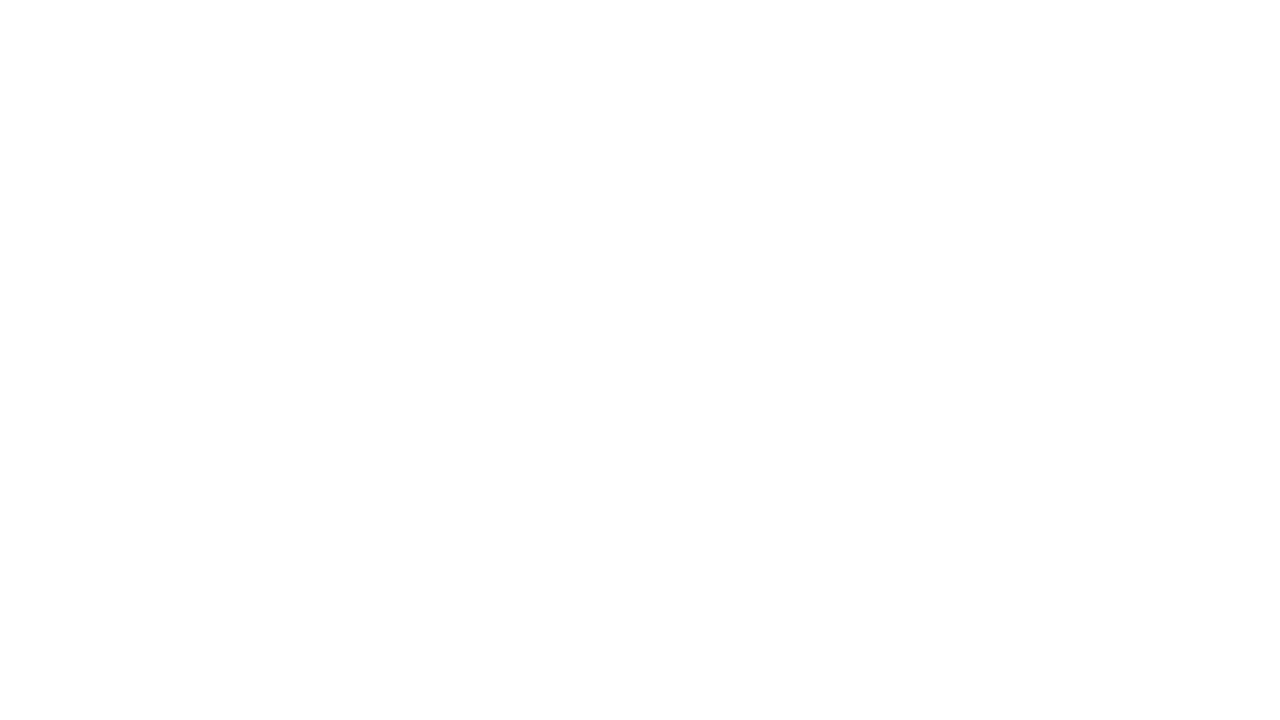

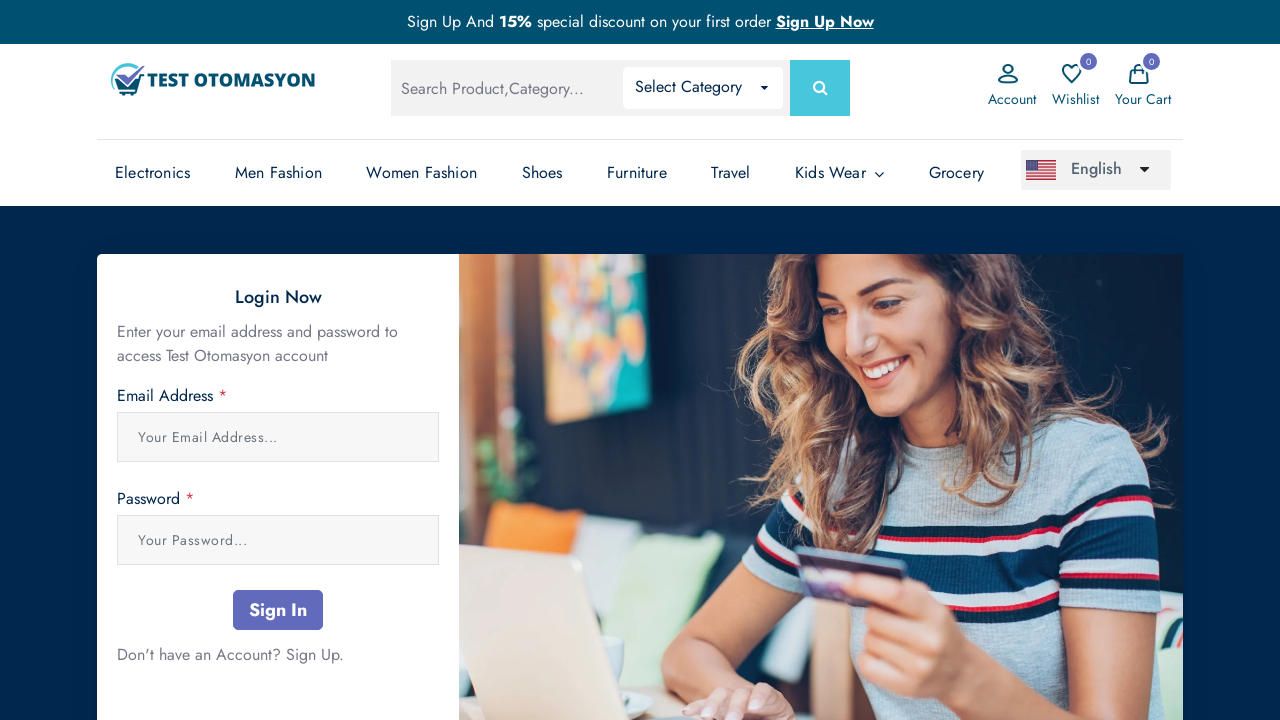